Tests the passenger selection dropdown on a flight booking form by incrementing the adult passenger count and verifying the selection

Starting URL: https://rahulshettyacademy.com/dropdownsPractise/

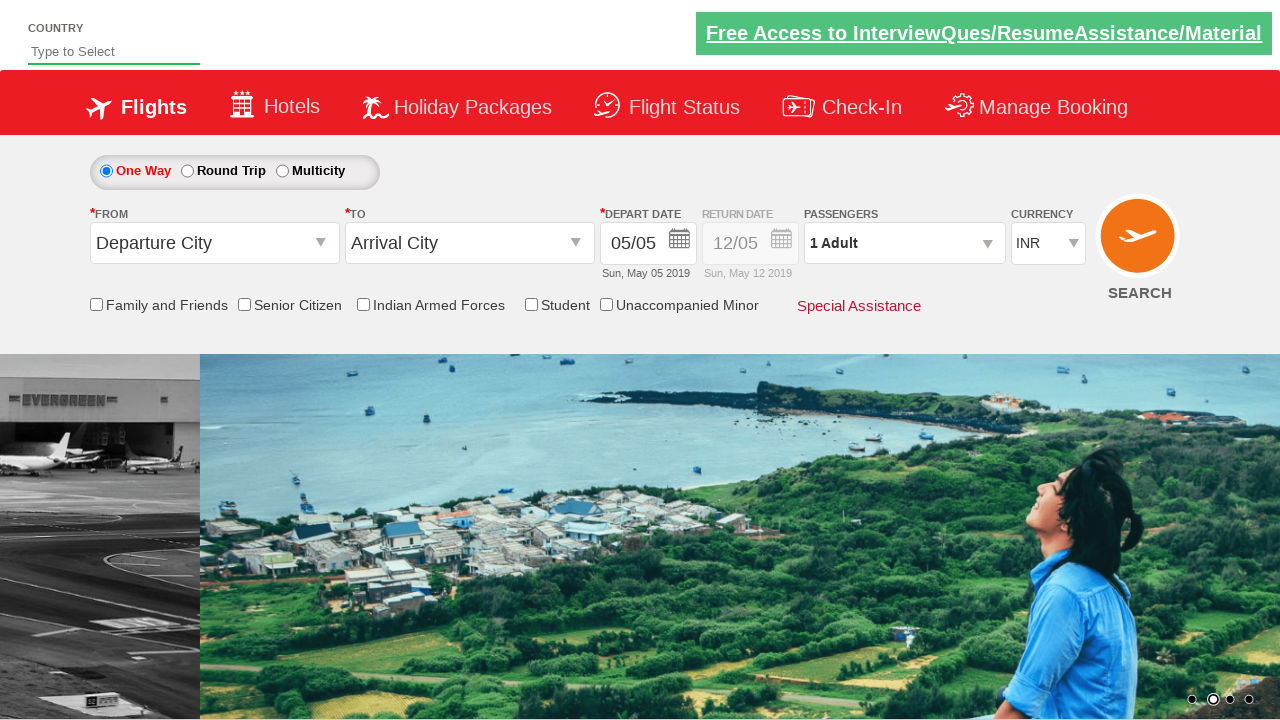

Clicked passenger info dropdown to open it at (904, 243) on #divpaxinfo
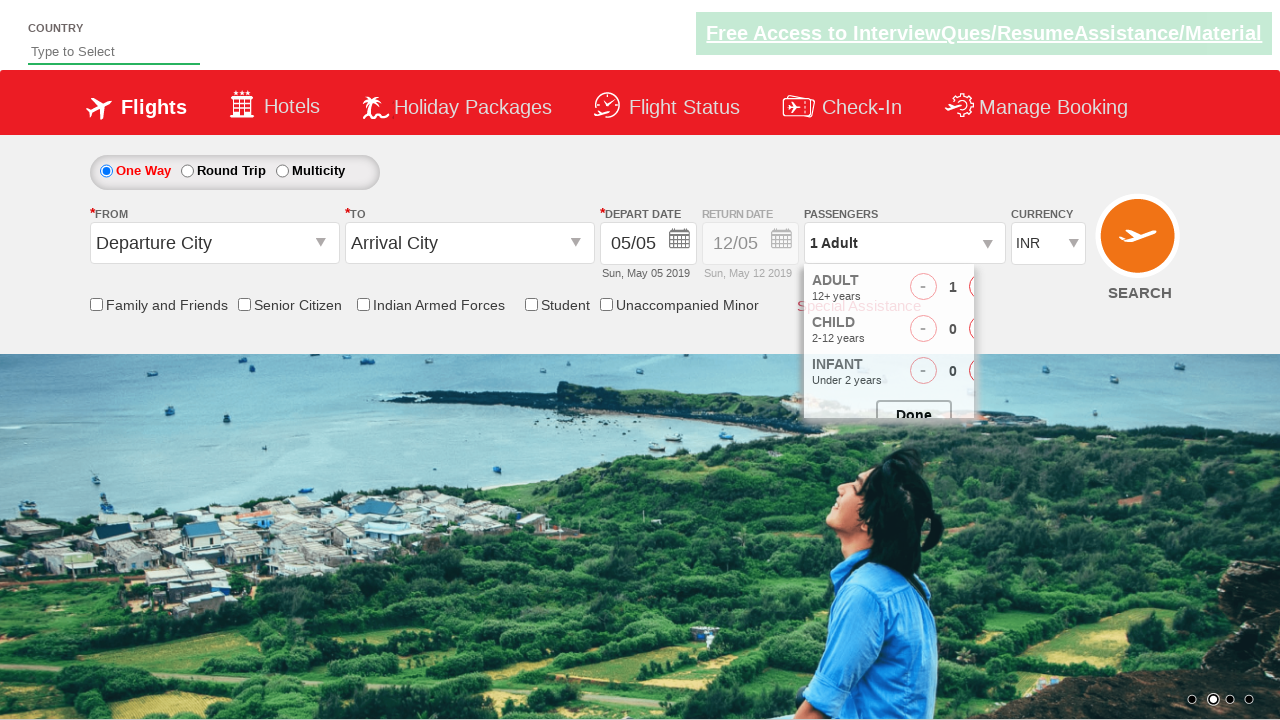

Waited 2 seconds for dropdown to fully open
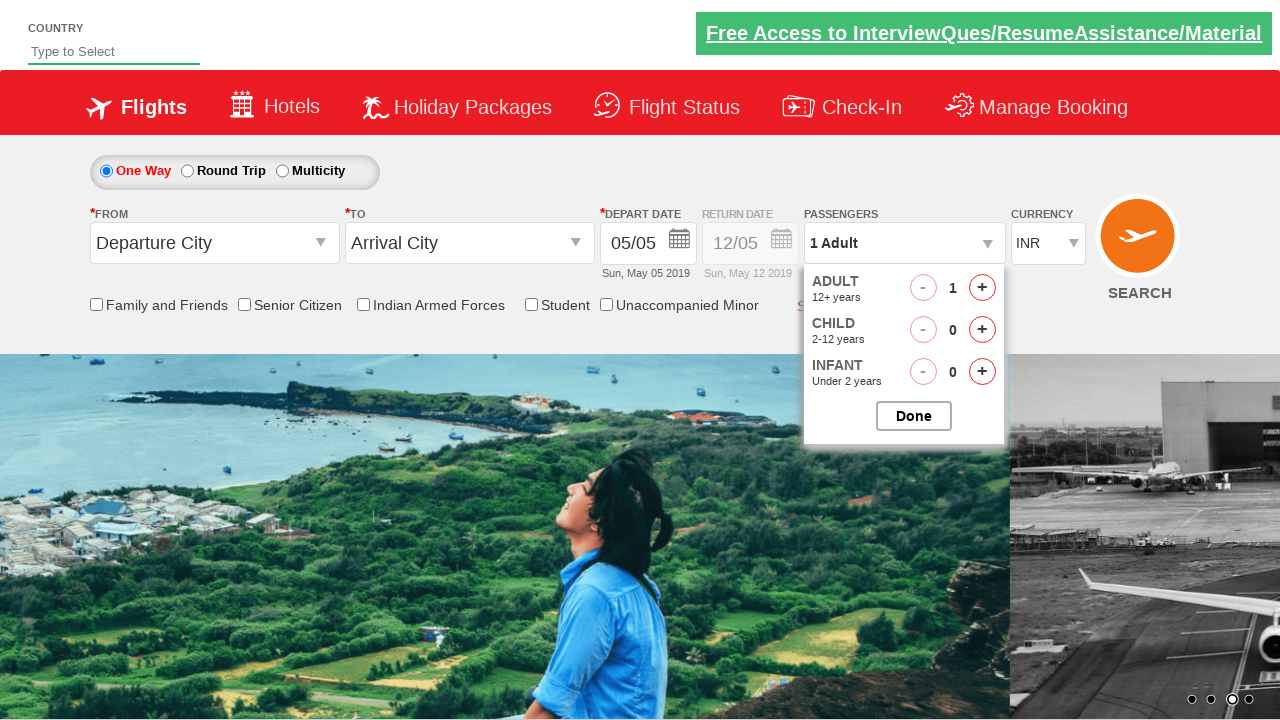

Clicked increment adult button (iteration 1/4) at (982, 288) on #hrefIncAdt
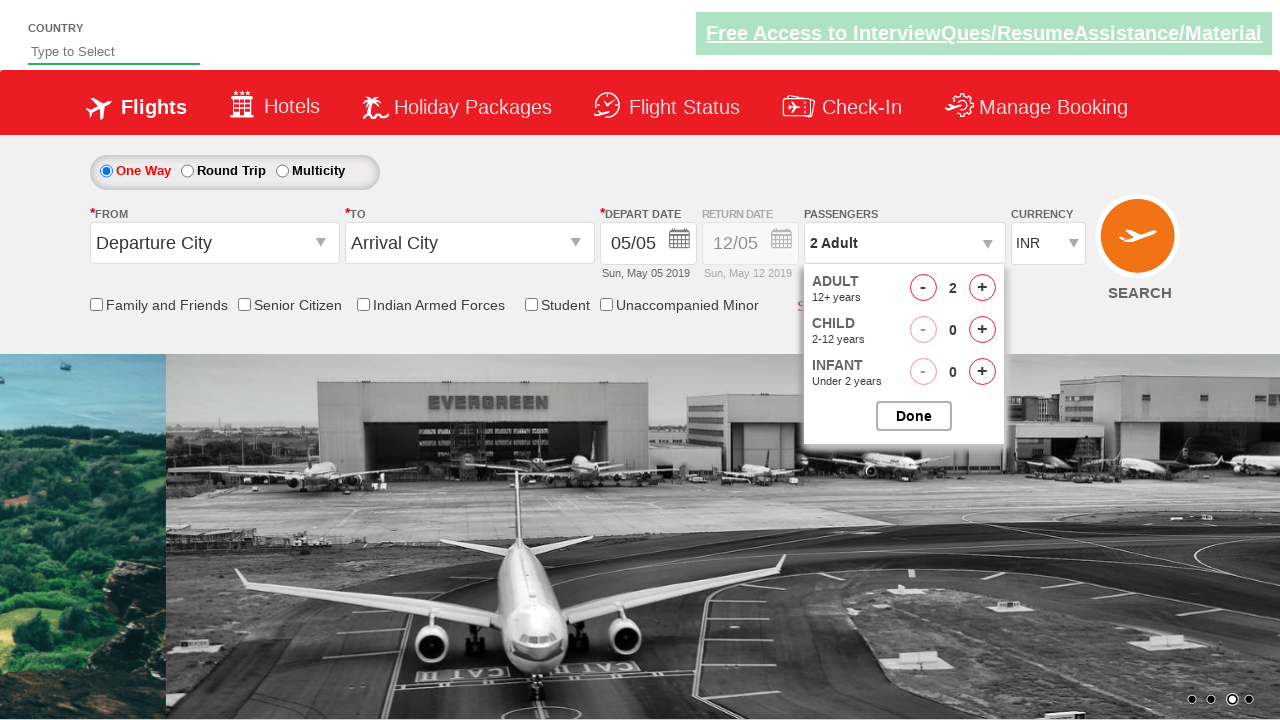

Clicked increment adult button (iteration 2/4) at (982, 288) on #hrefIncAdt
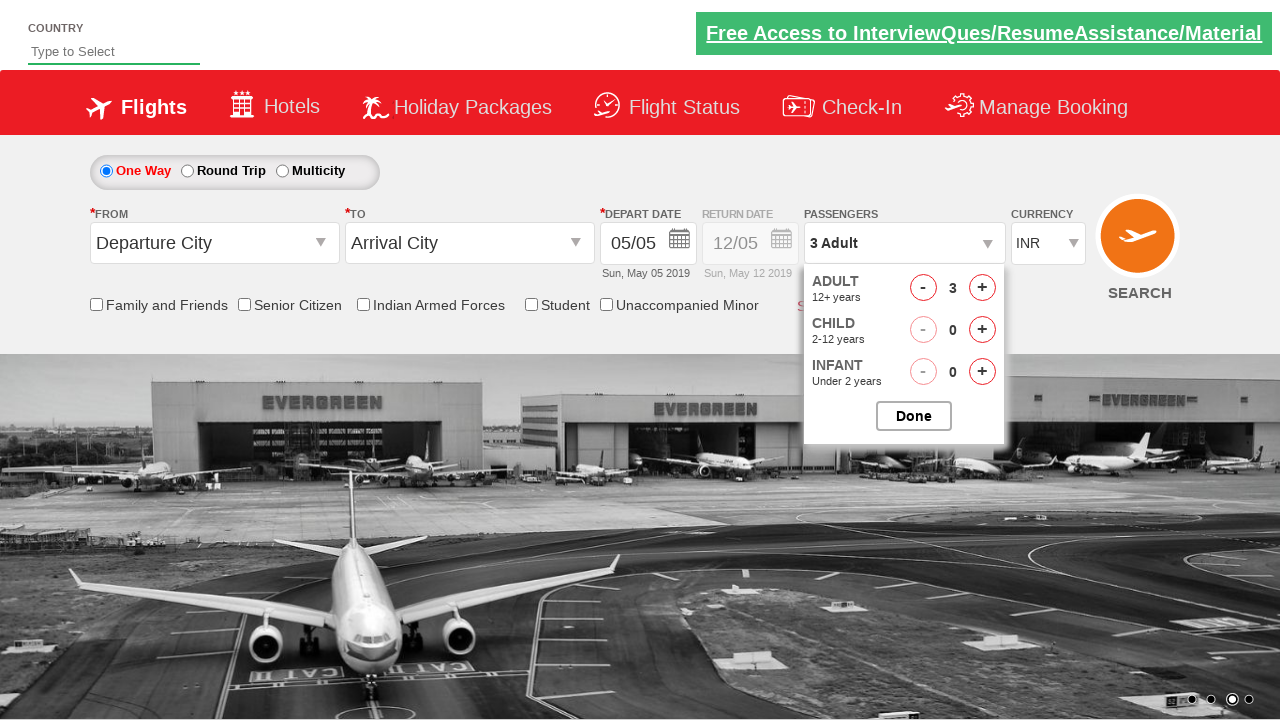

Clicked increment adult button (iteration 3/4) at (982, 288) on #hrefIncAdt
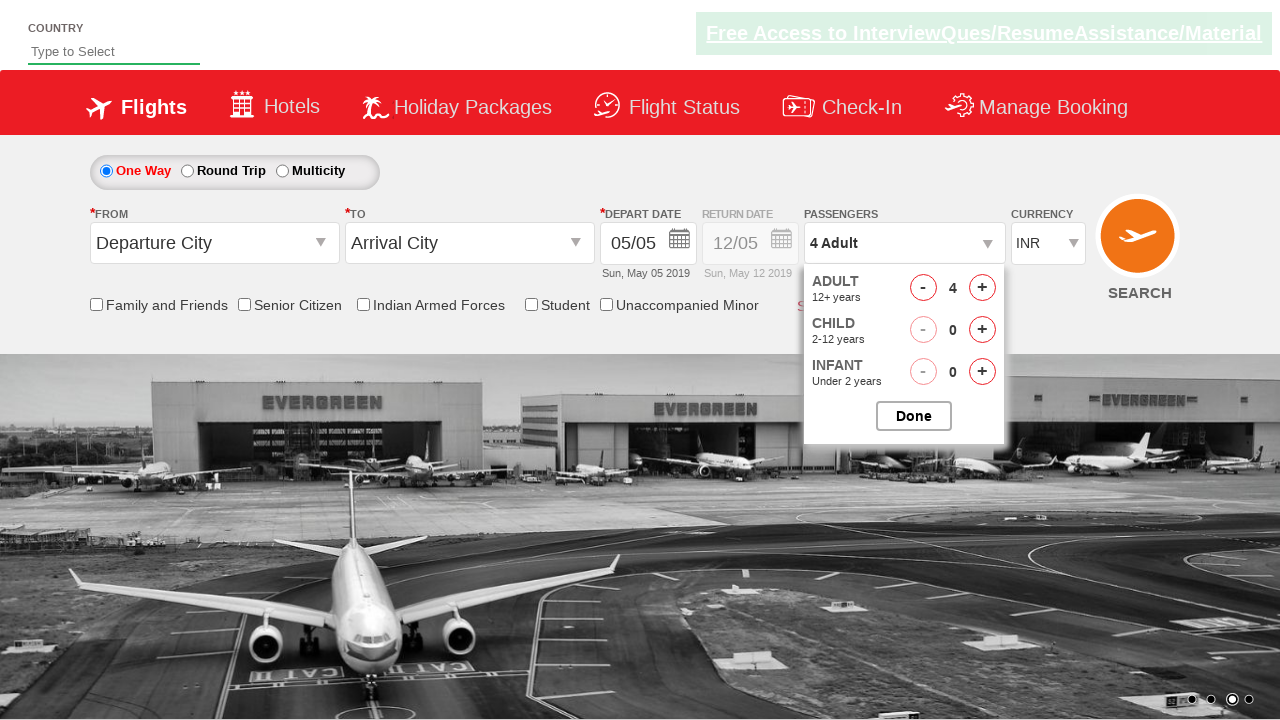

Clicked increment adult button (iteration 4/4) at (982, 288) on #hrefIncAdt
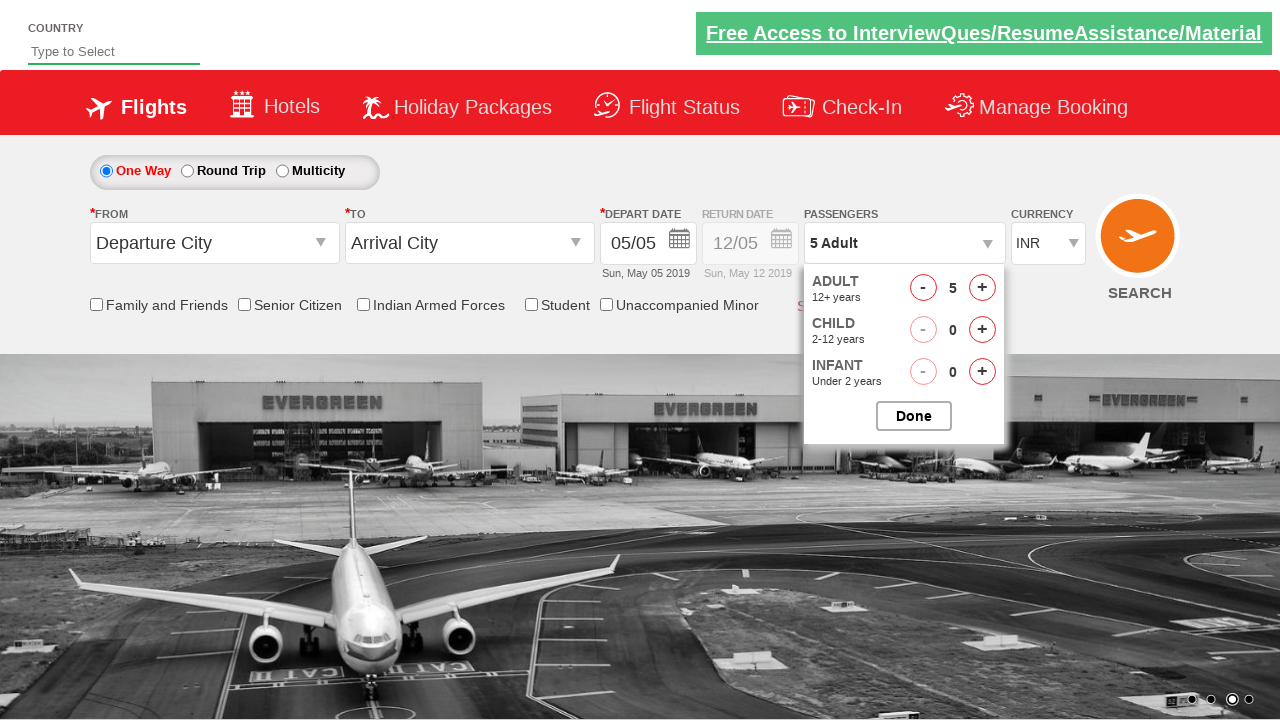

Clicked button to close passenger selection dropdown at (914, 416) on #btnclosepaxoption
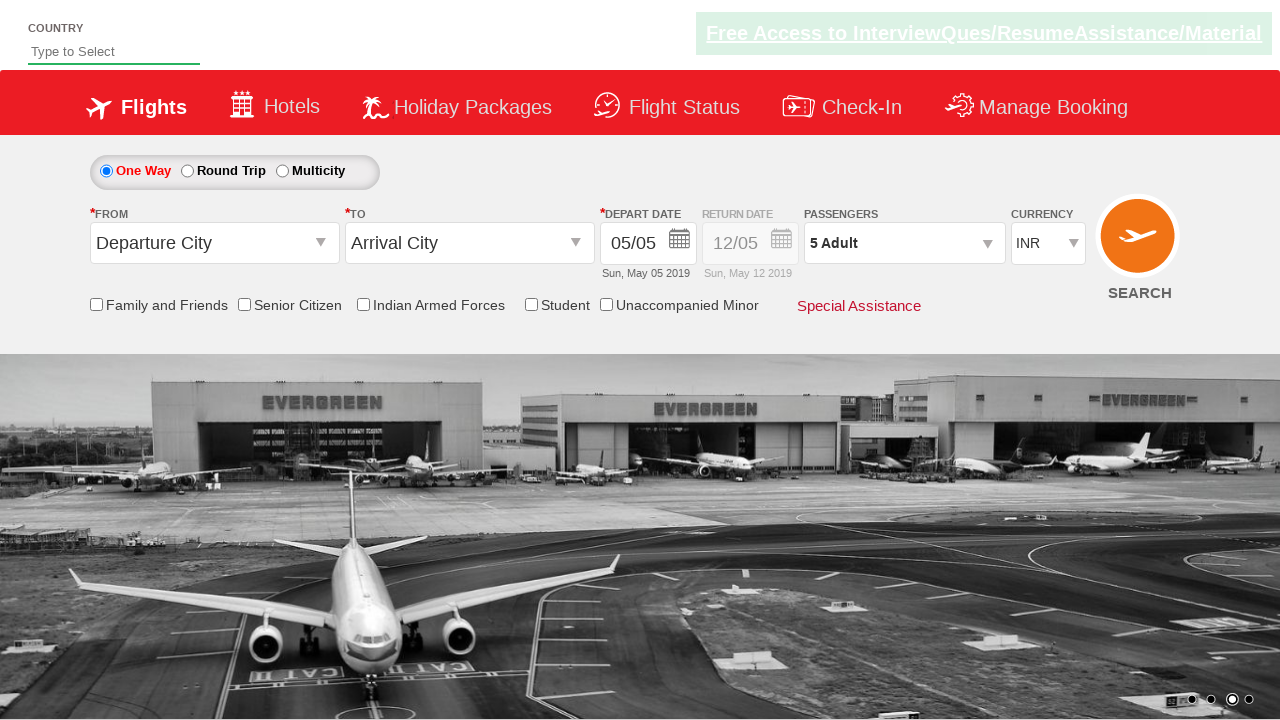

Retrieved passenger count text: '5 Adult'
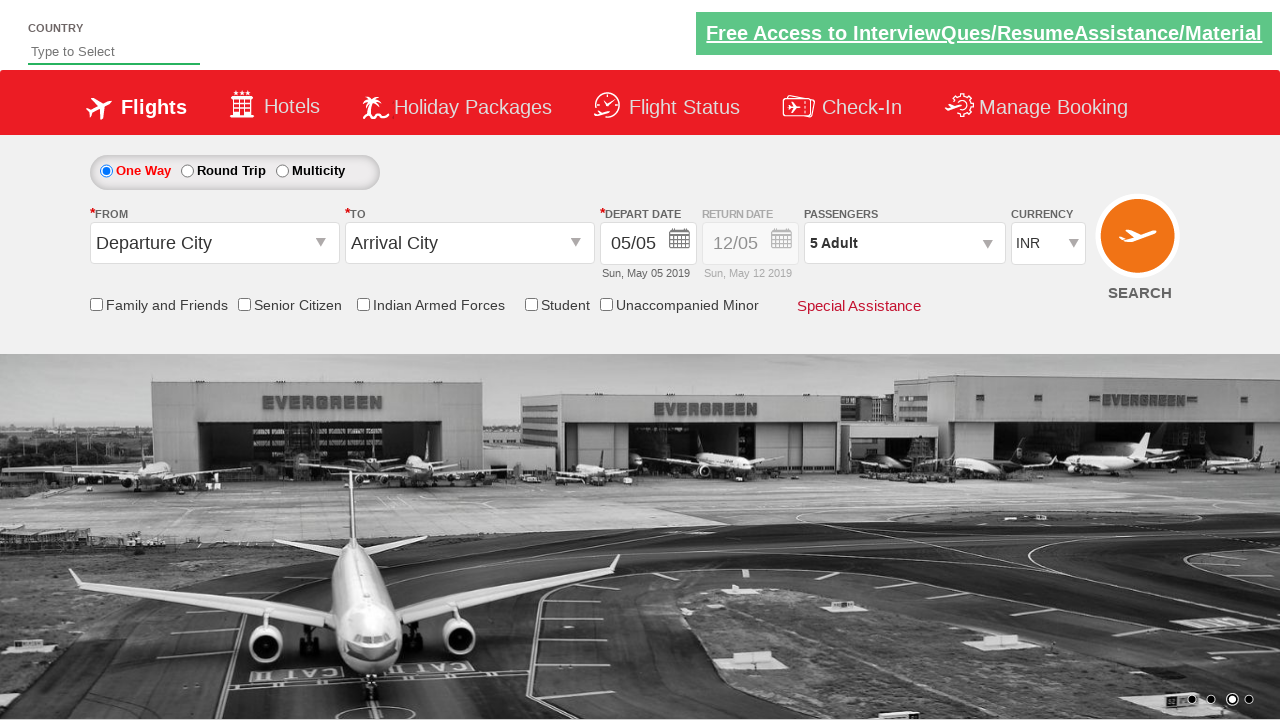

Assertion passed: passenger count is '5 Adult'
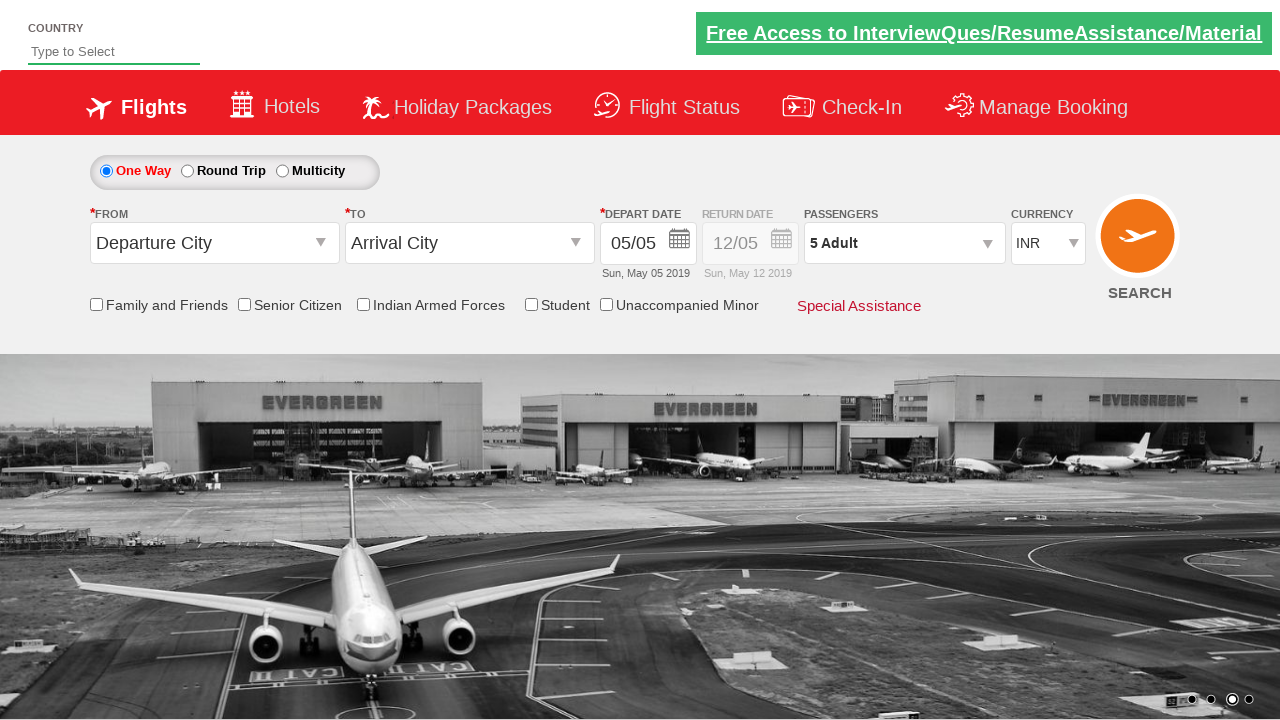

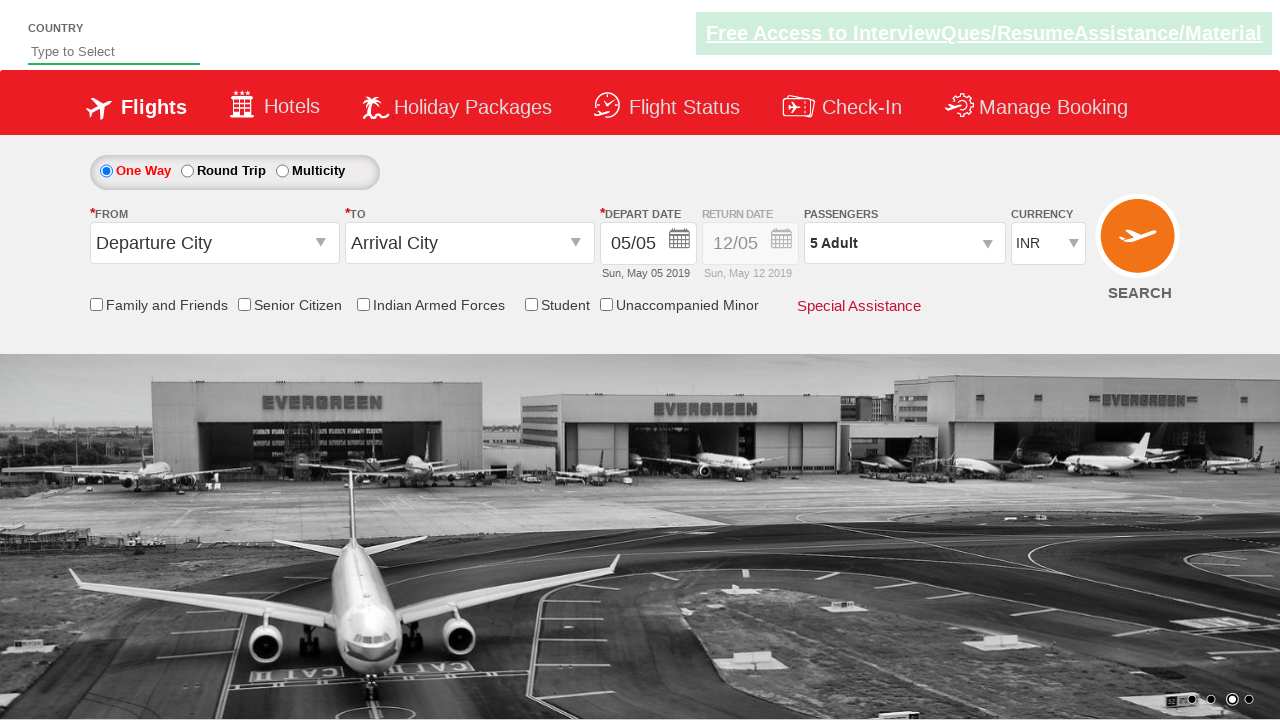